Tests a slider component by dragging it and verifying that the slider value matches the displayed text box value

Starting URL: https://demoqa.com/slider

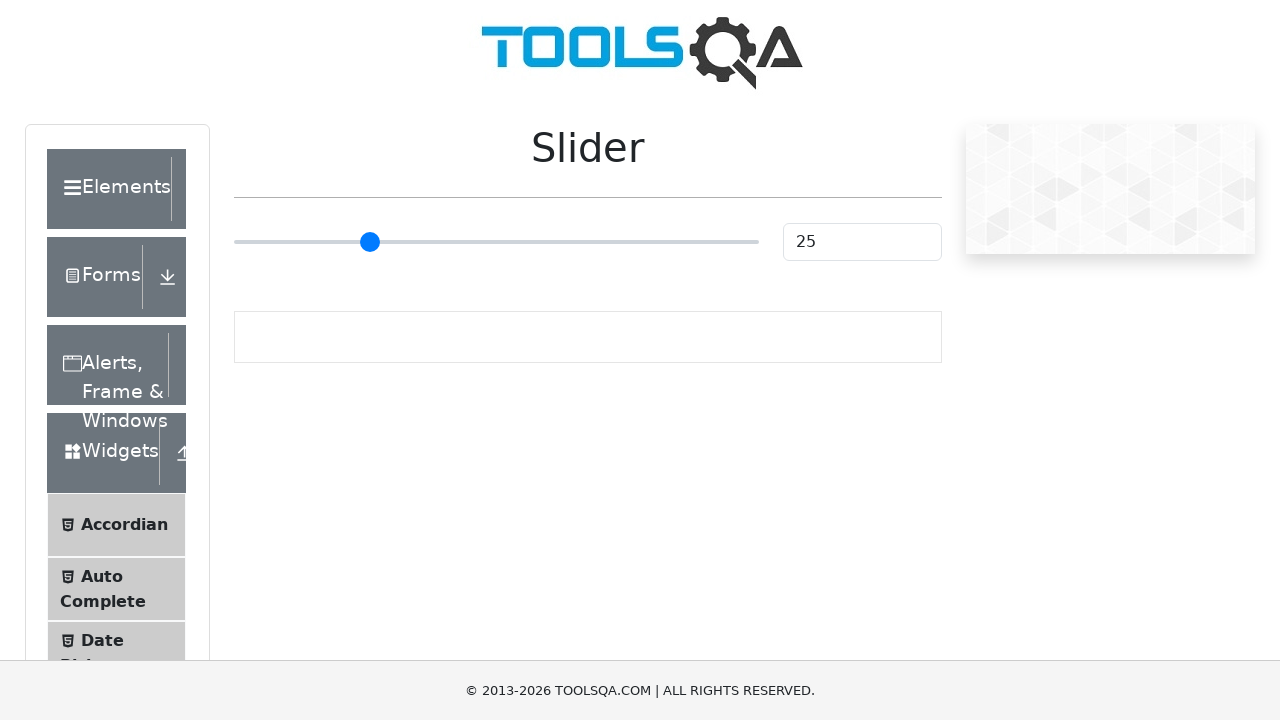

Navigated to slider demo page
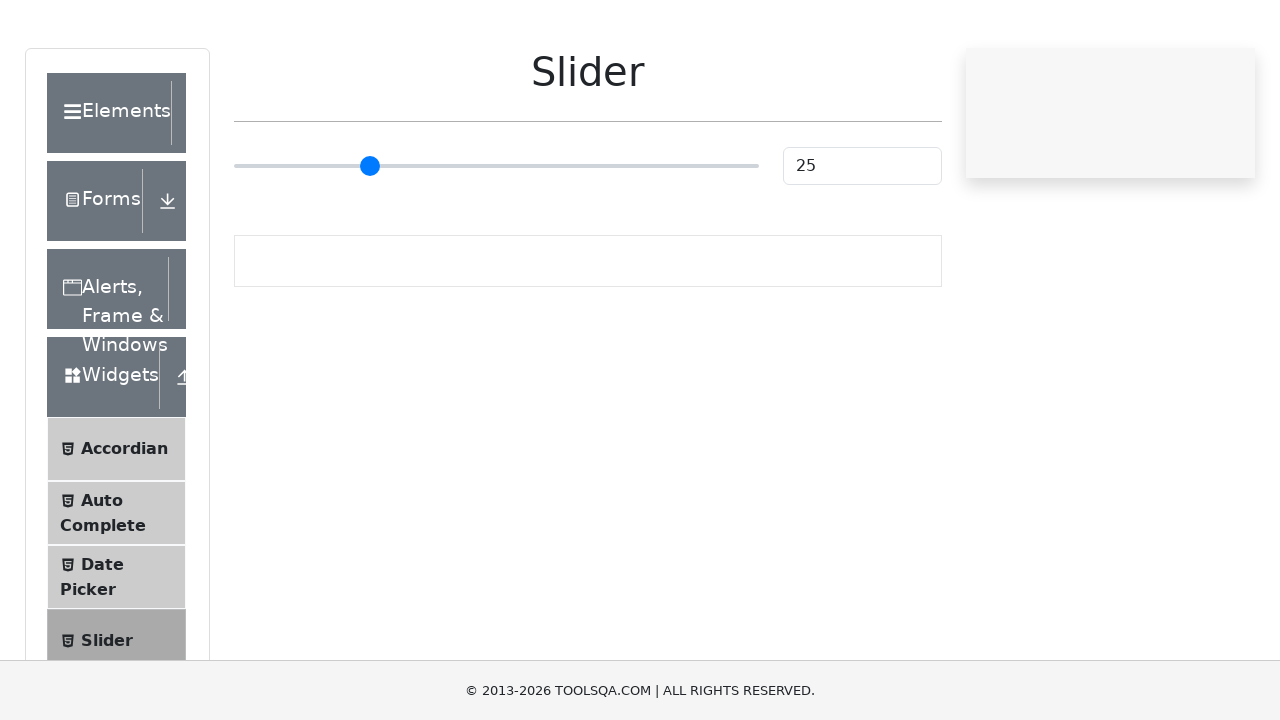

Located slider element
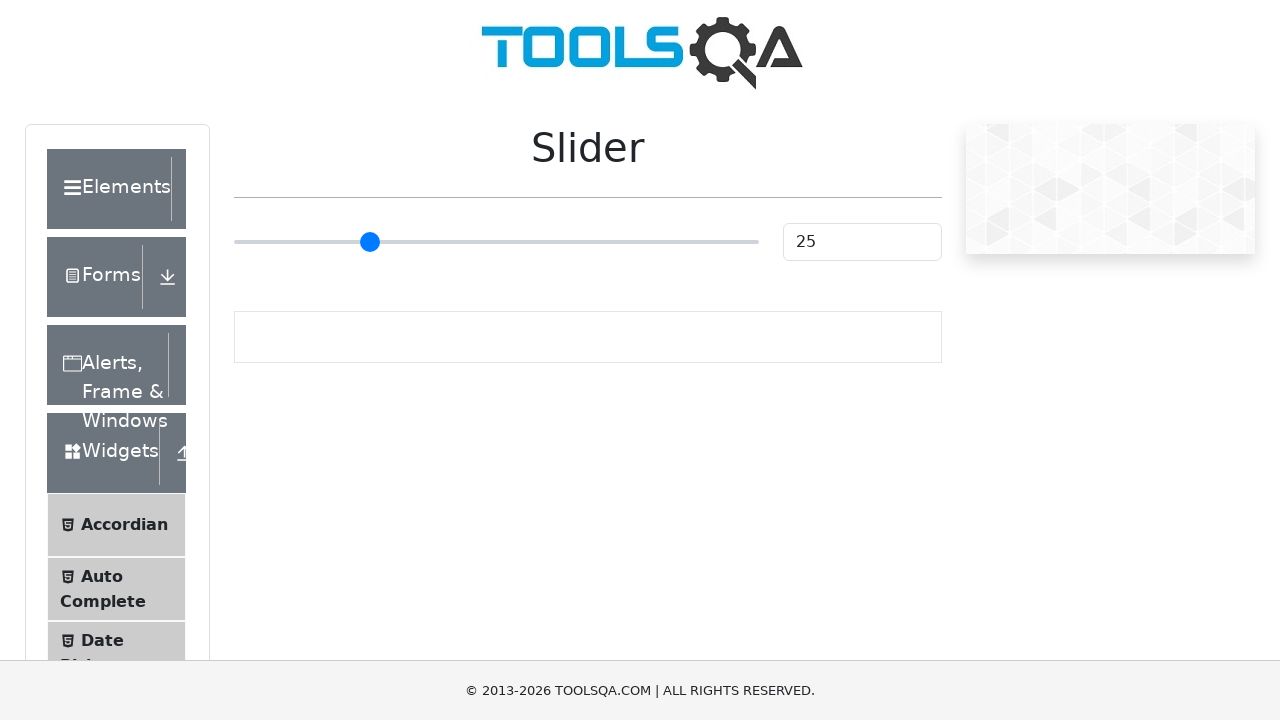

Dragged slider 100 pixels to the right at (334, 223)
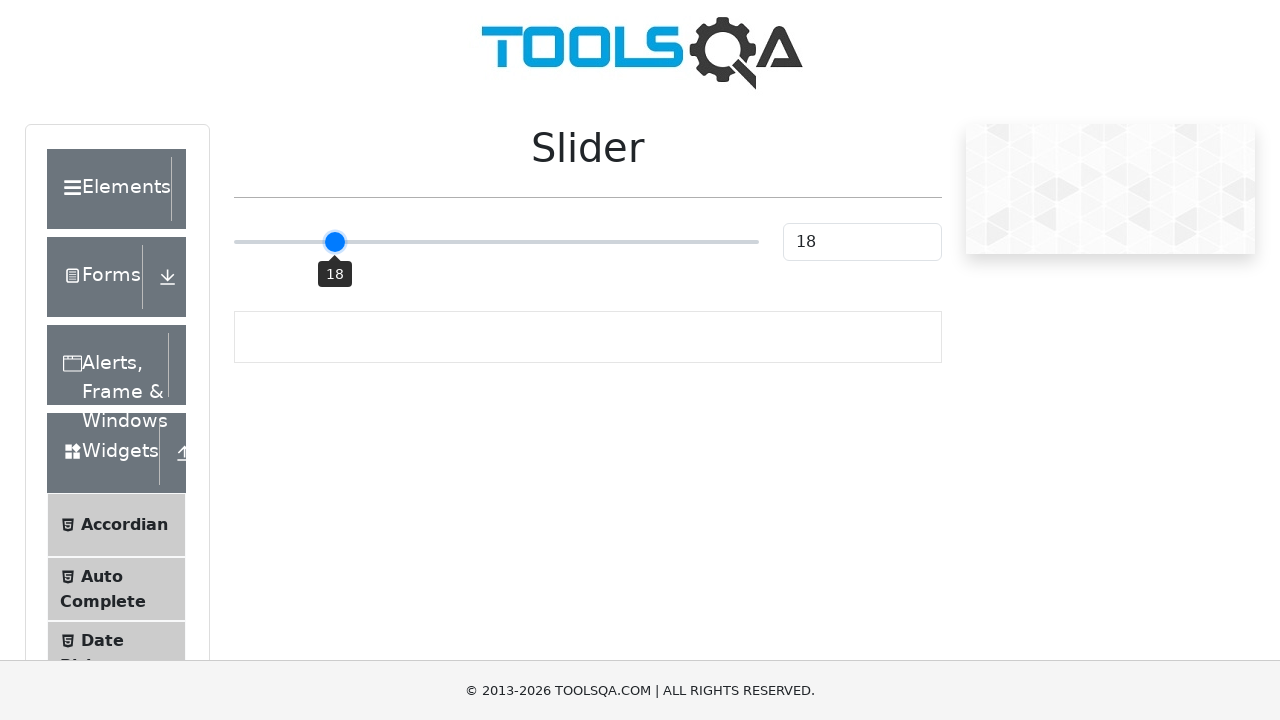

Retrieved slider input field value: 18
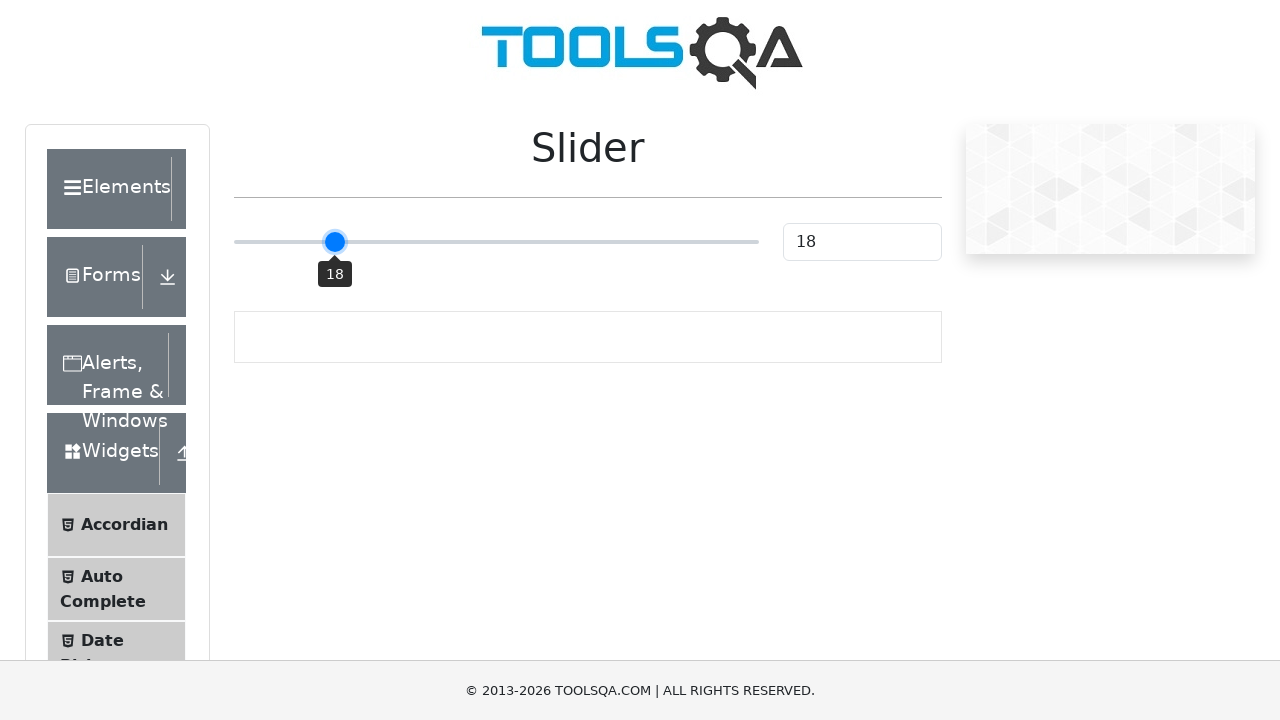

Retrieved text box slider value: 18
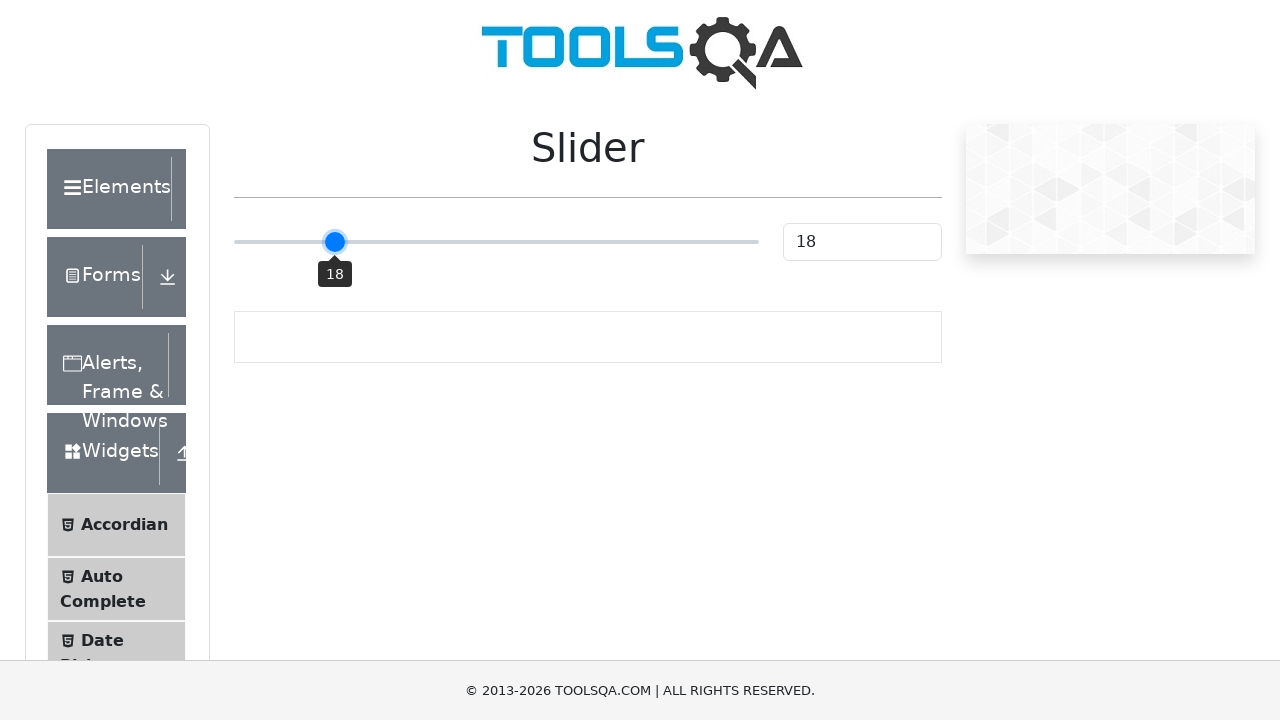

Verified slider values match: 18 == 18
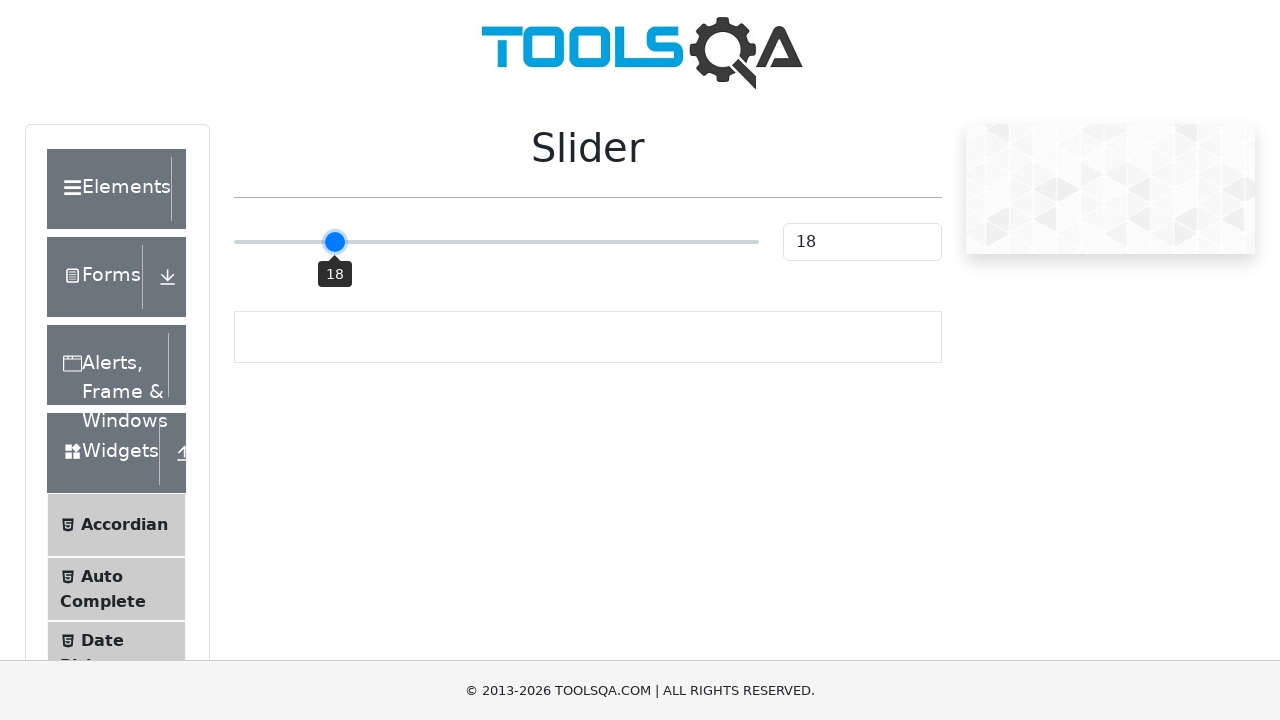

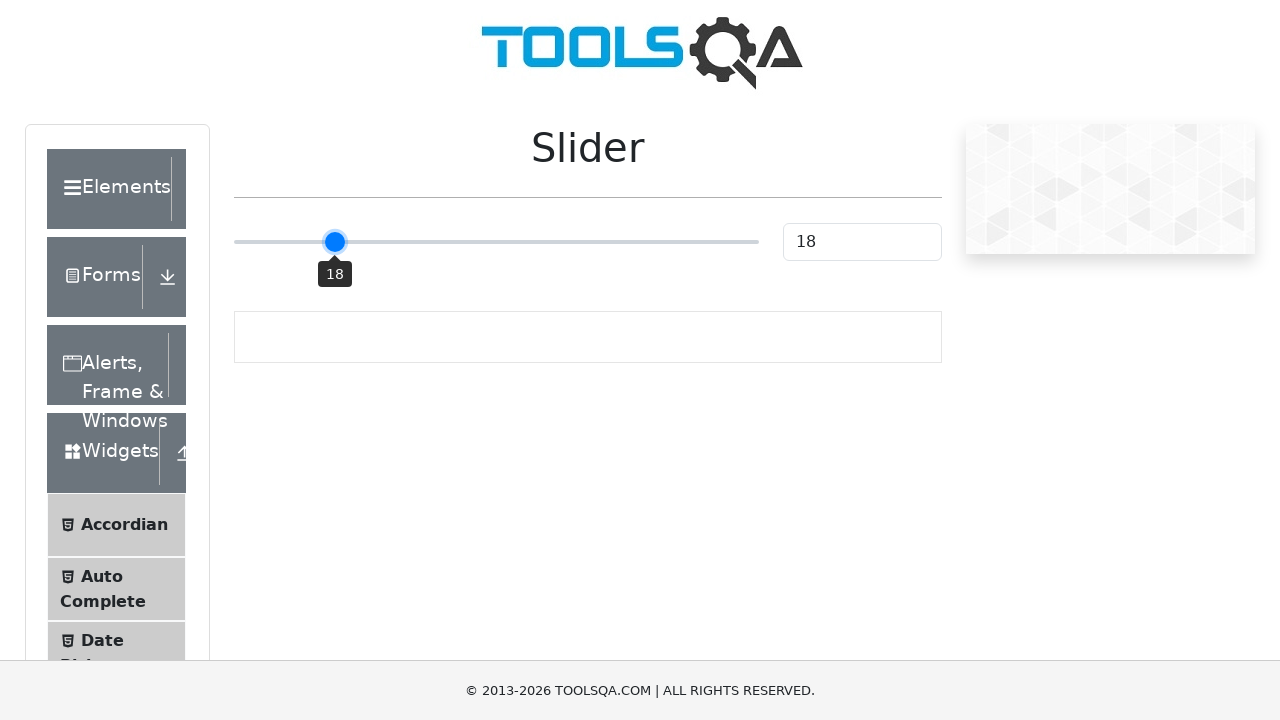